Tests sorting the Office column in ascending order and verifies the sort order across multiple pages

Starting URL: https://www.lambdatest.com/selenium-playground/table-sort-search-demo

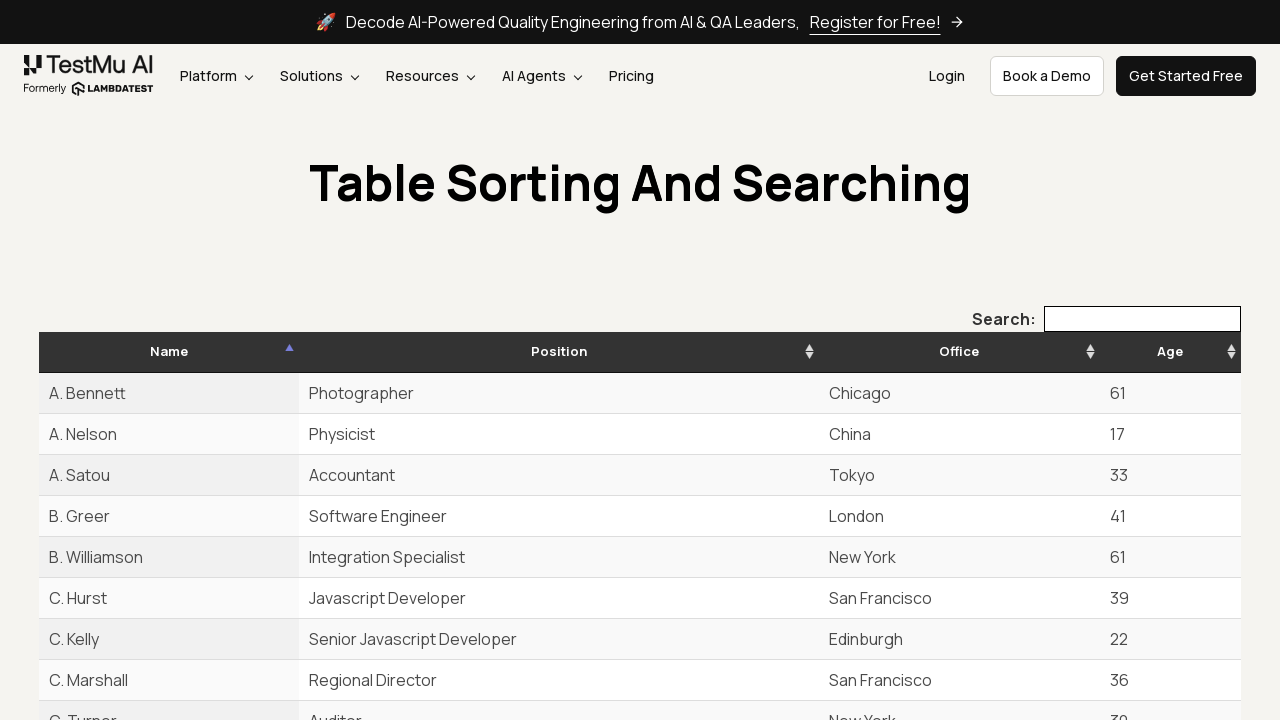

Clicked Office column header to sort ascending at (959, 352) on text=Office
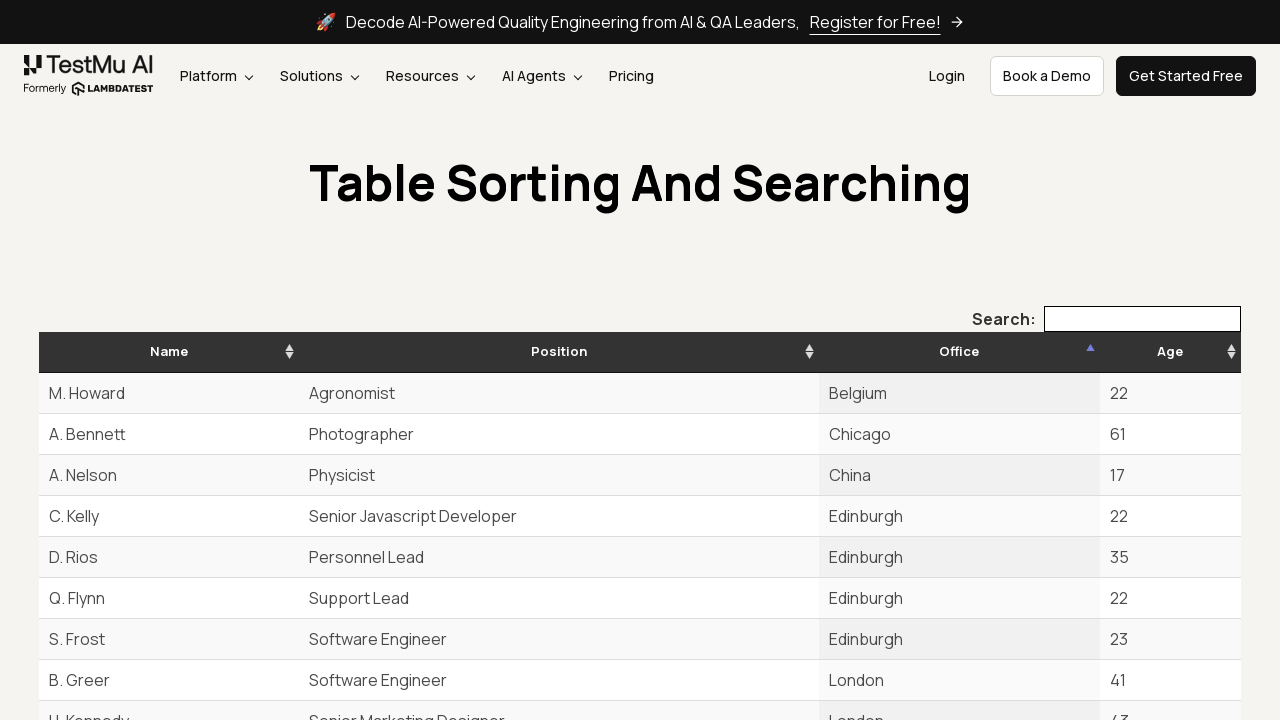

Retrieved sorted Office cells from page 1
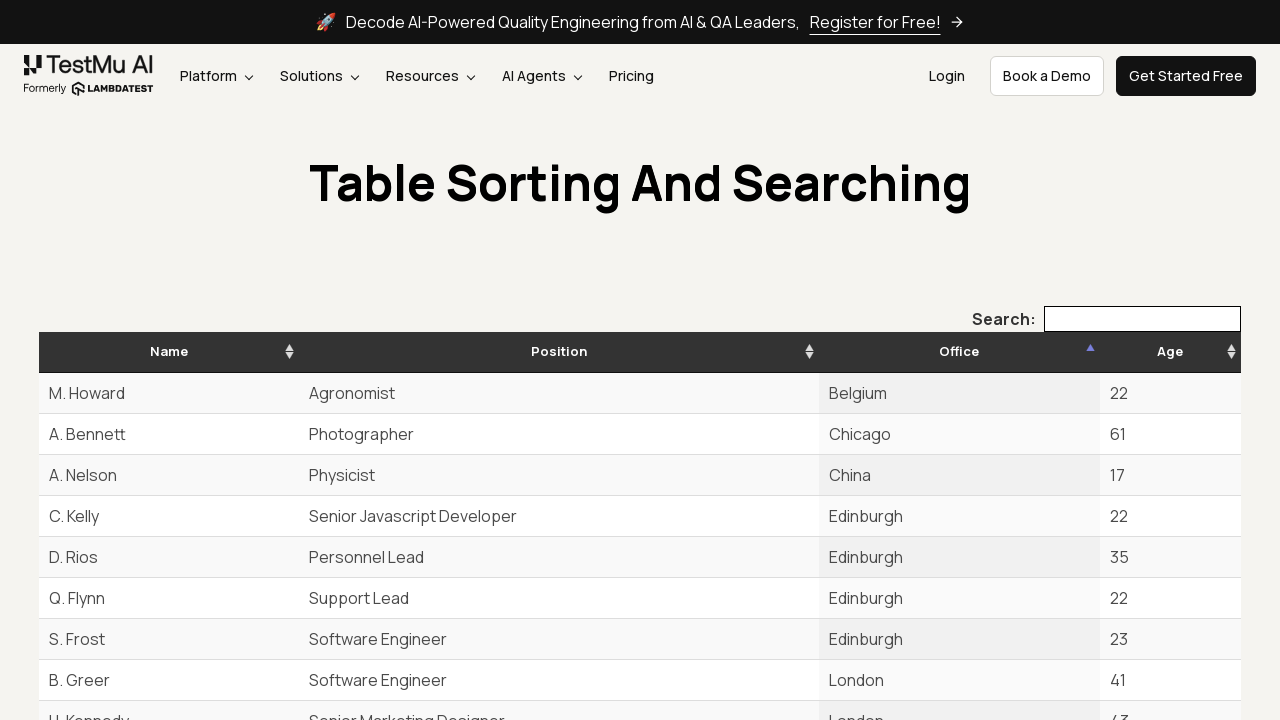

Verified ascending sort order: 'Belgium' <= 'Chicago'
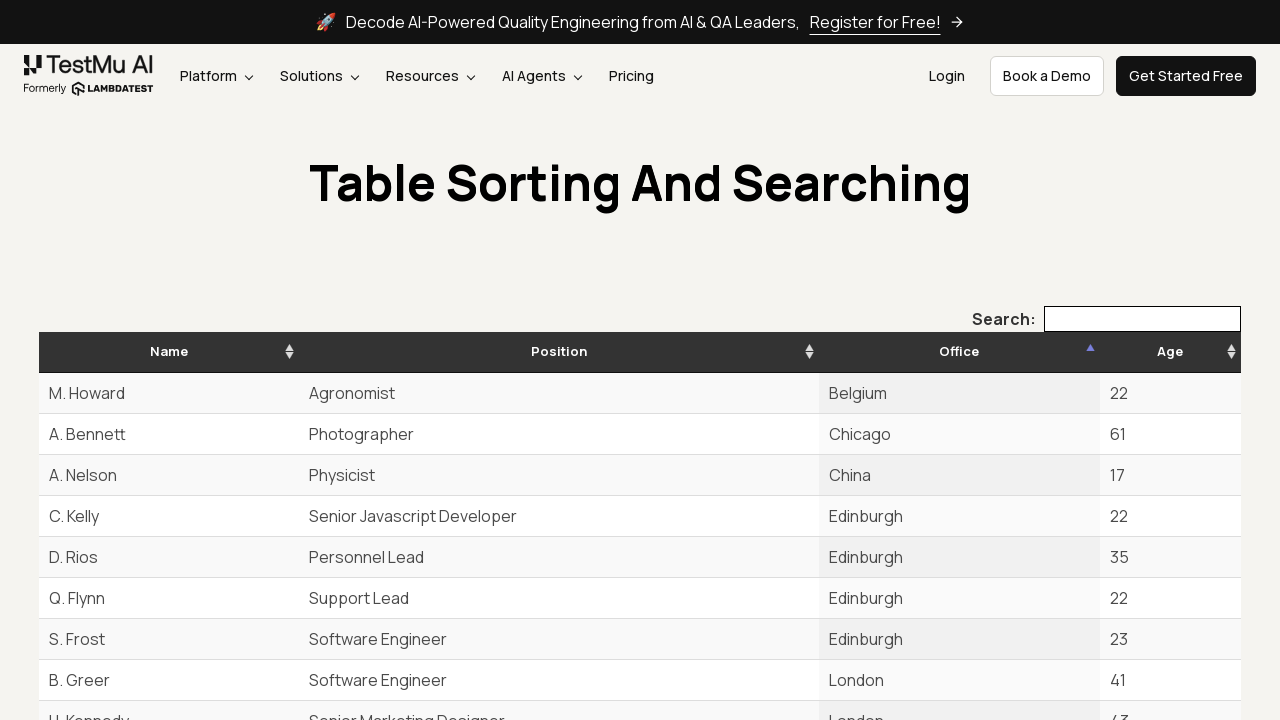

Verified ascending sort order: 'Chicago' <= 'China'
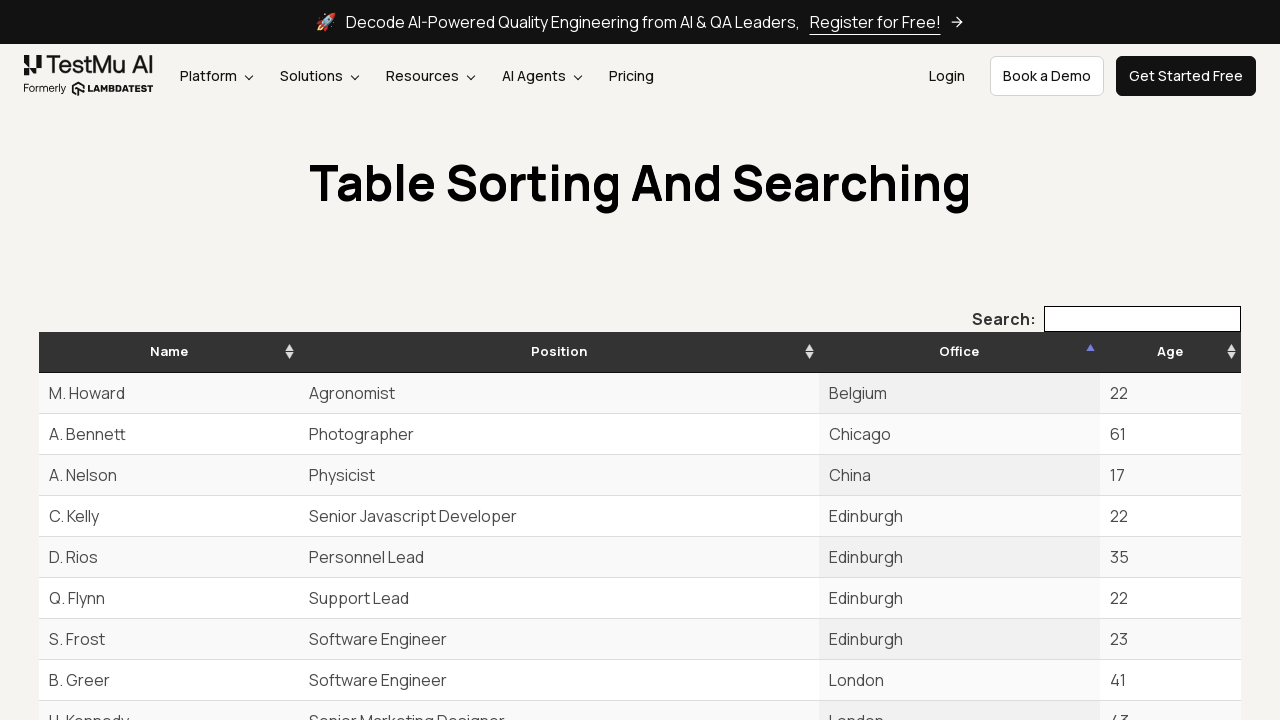

Verified ascending sort order: 'China' <= 'Edinburgh'
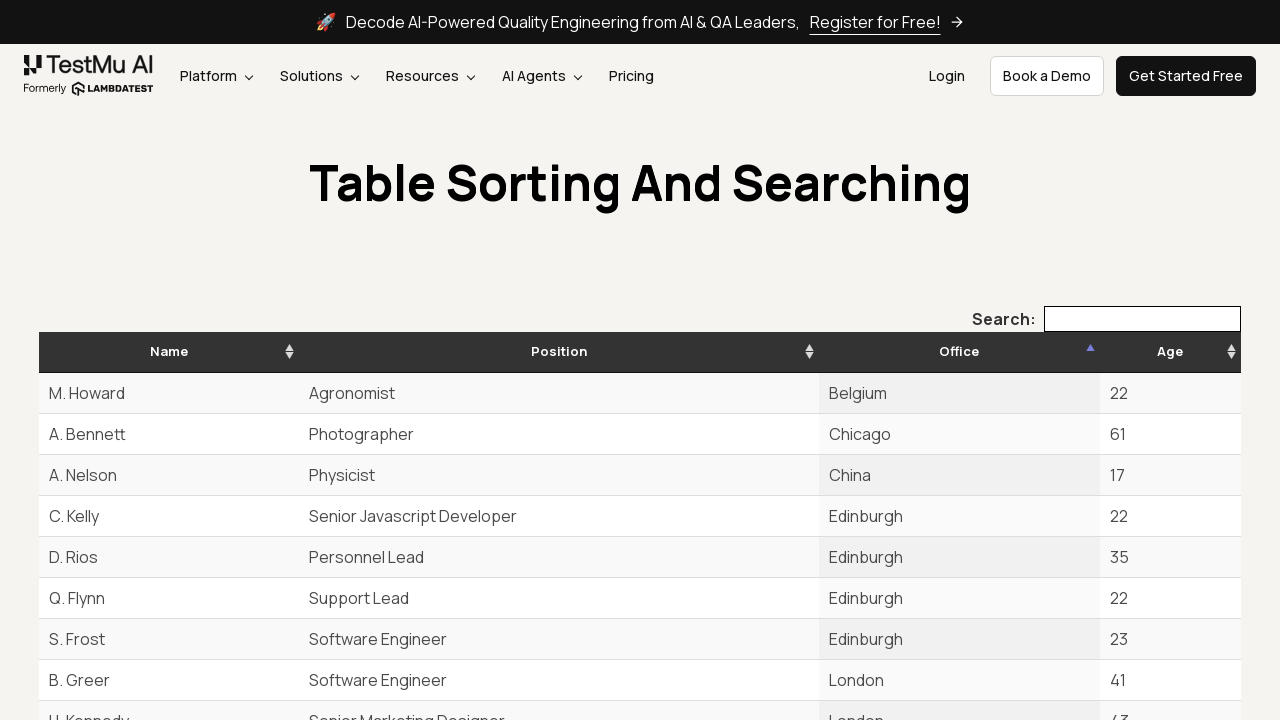

Verified ascending sort order: 'Edinburgh' <= 'Edinburgh'
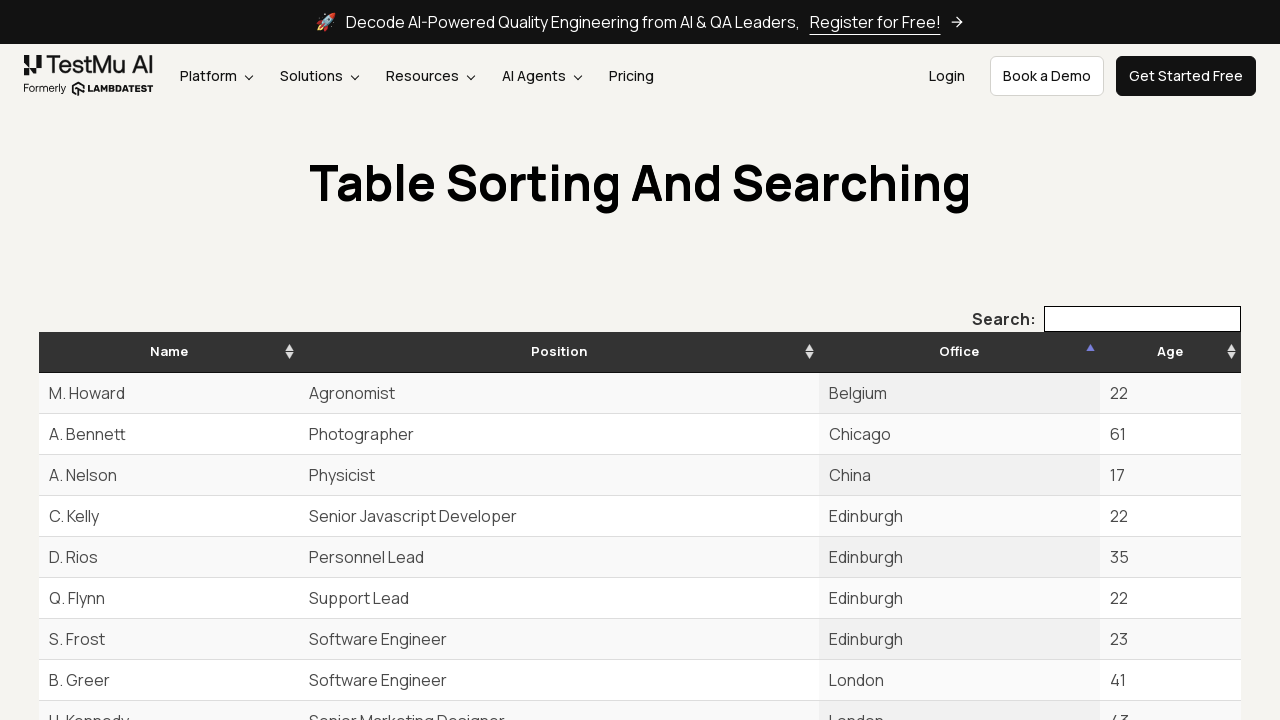

Verified ascending sort order: 'Edinburgh' <= 'Edinburgh'
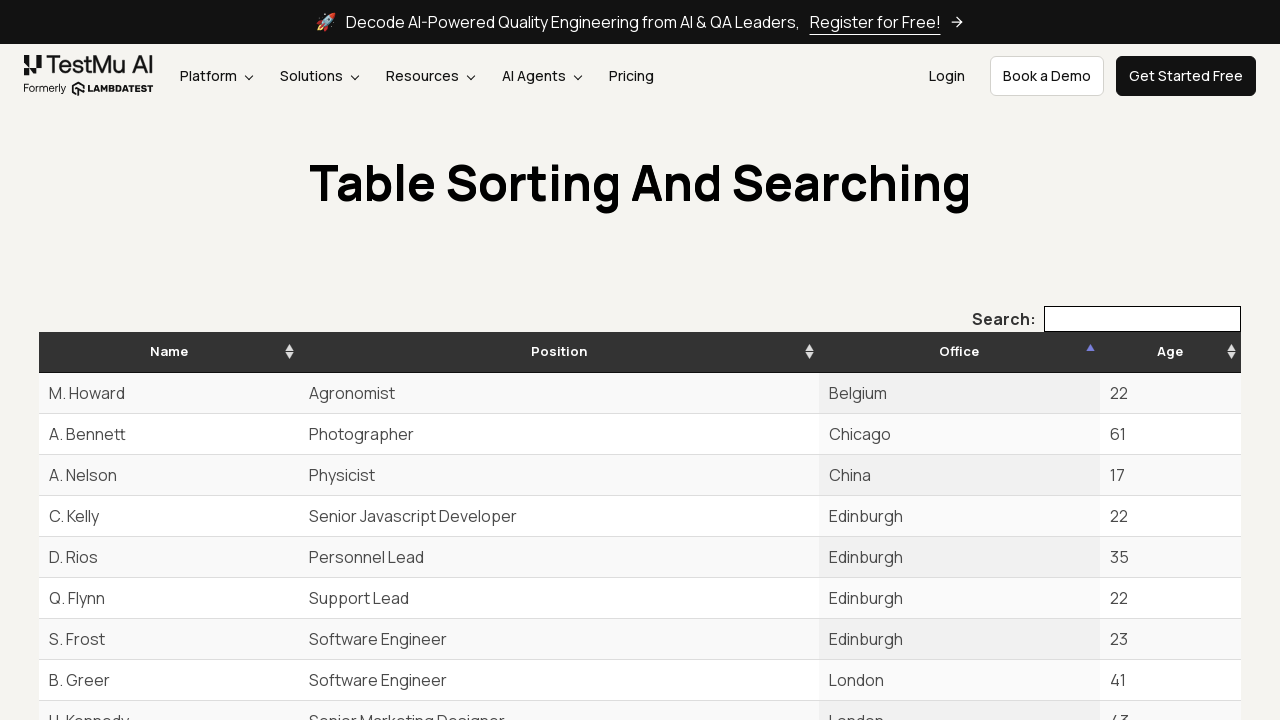

Verified ascending sort order: 'Edinburgh' <= 'Edinburgh'
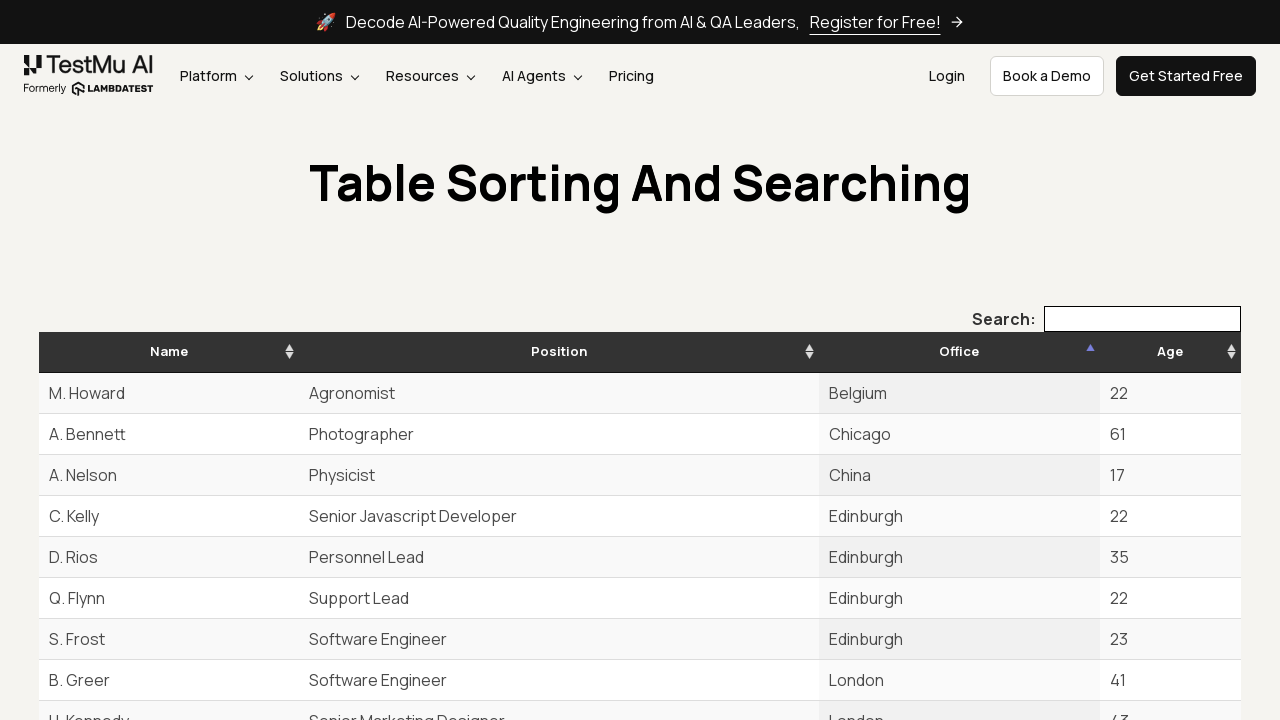

Verified ascending sort order: 'Edinburgh' <= 'London'
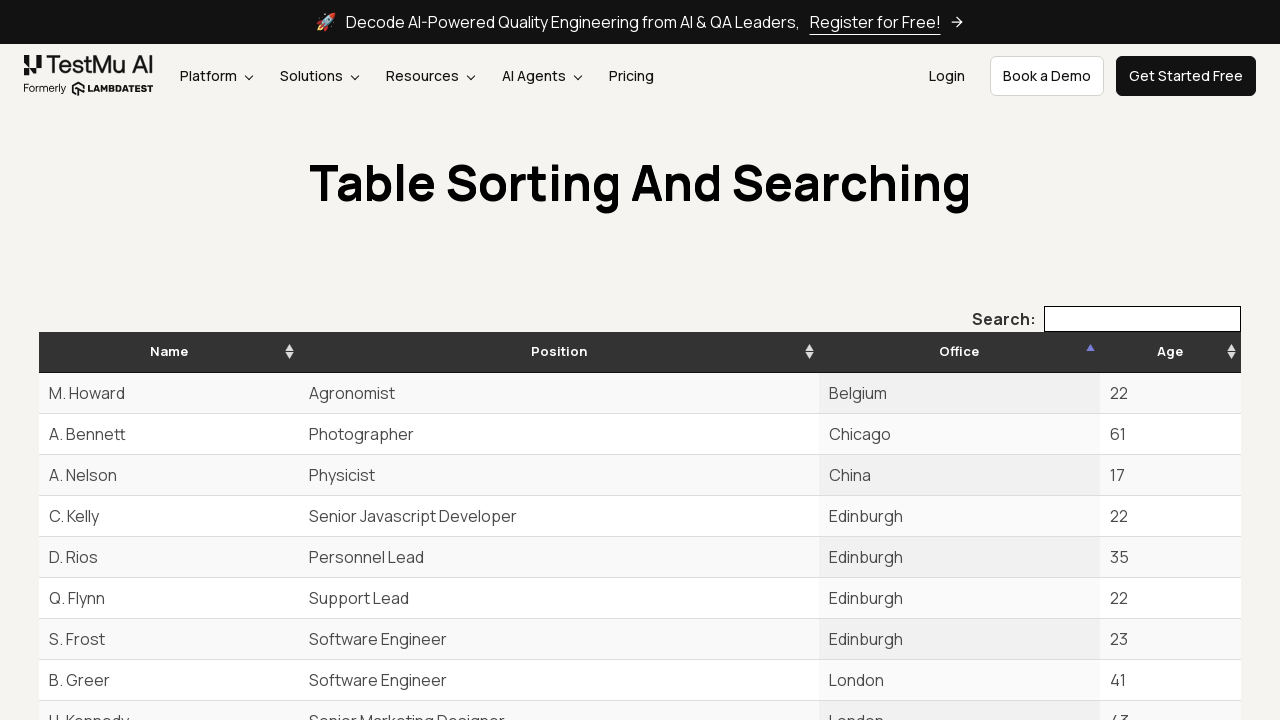

Verified ascending sort order: 'London' <= 'London'
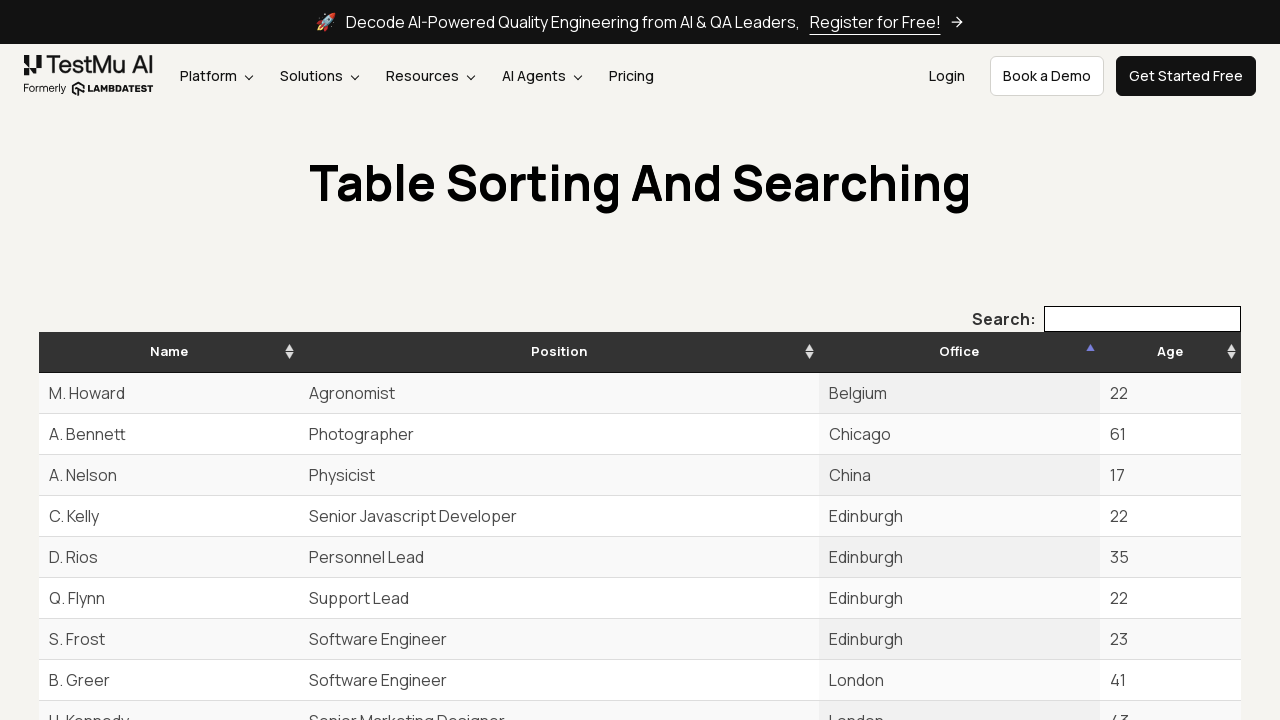

Verified ascending sort order: 'London' <= 'London'
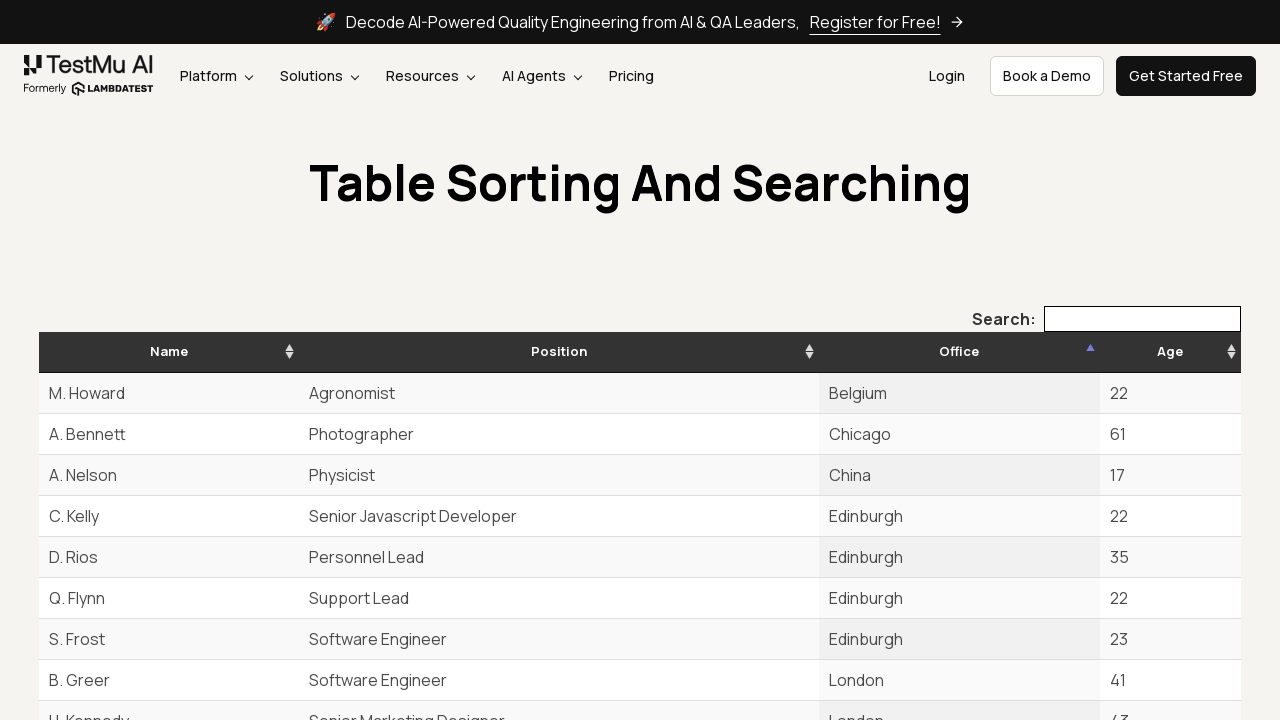

Clicked next page button to navigate from page 1 to page 2 at (1207, 360) on #example_next
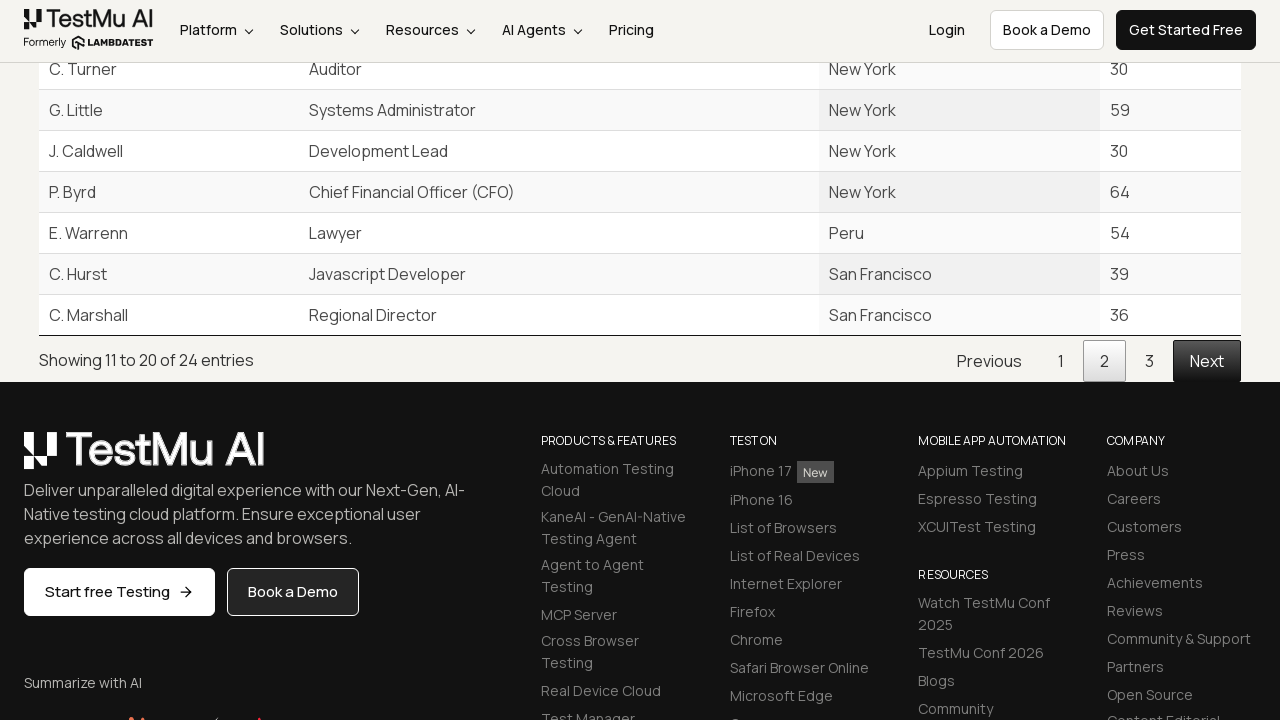

Retrieved sorted Office cells from page 2
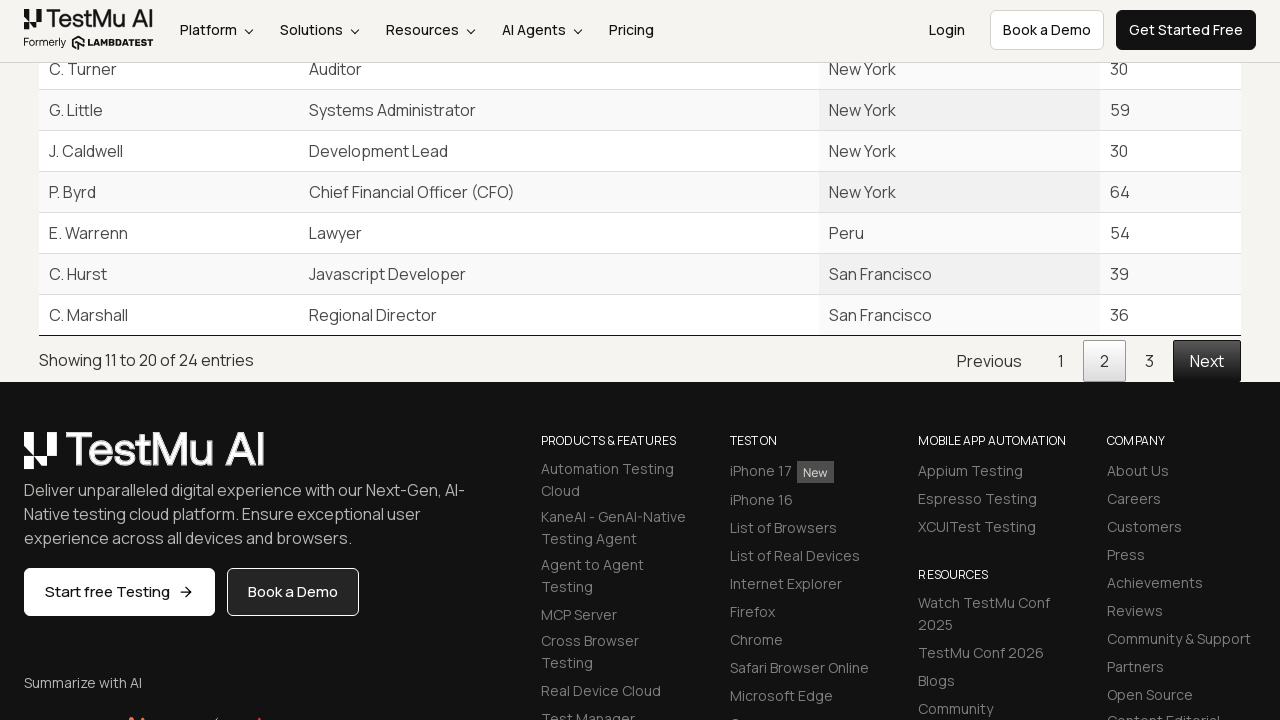

Verified ascending sort order: 'London' <= 'London'
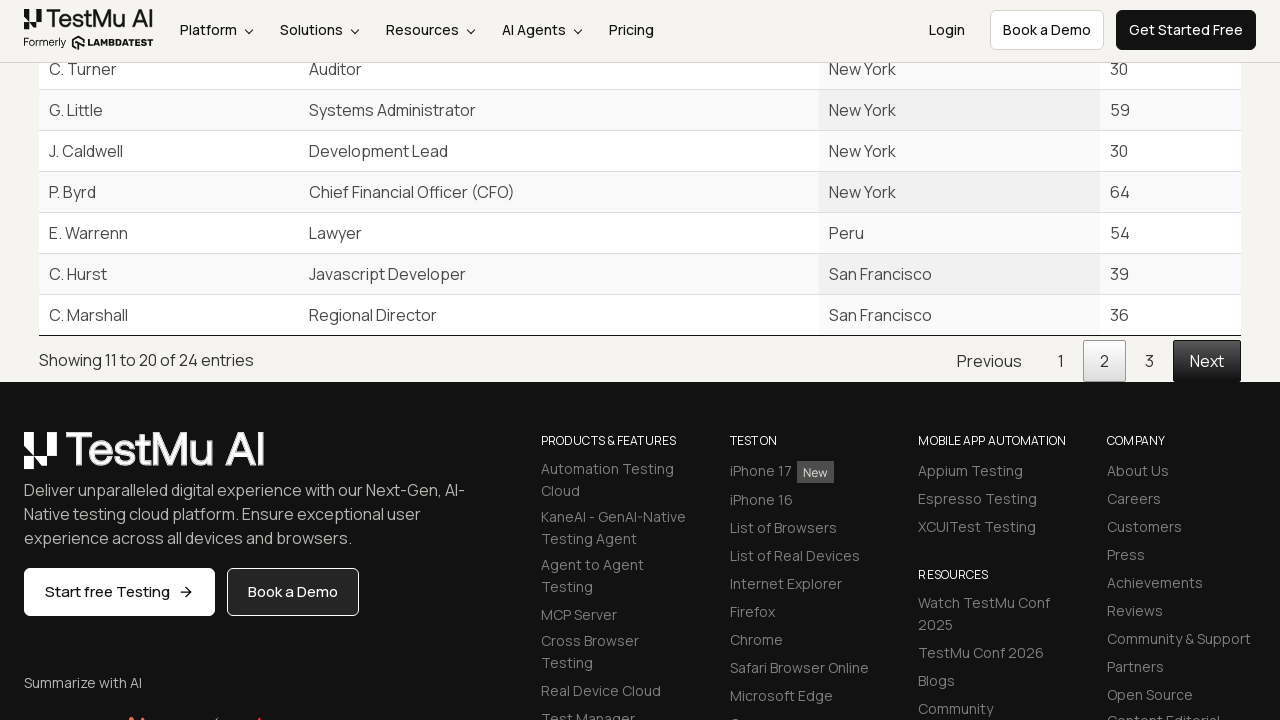

Verified ascending sort order: 'London' <= 'New York'
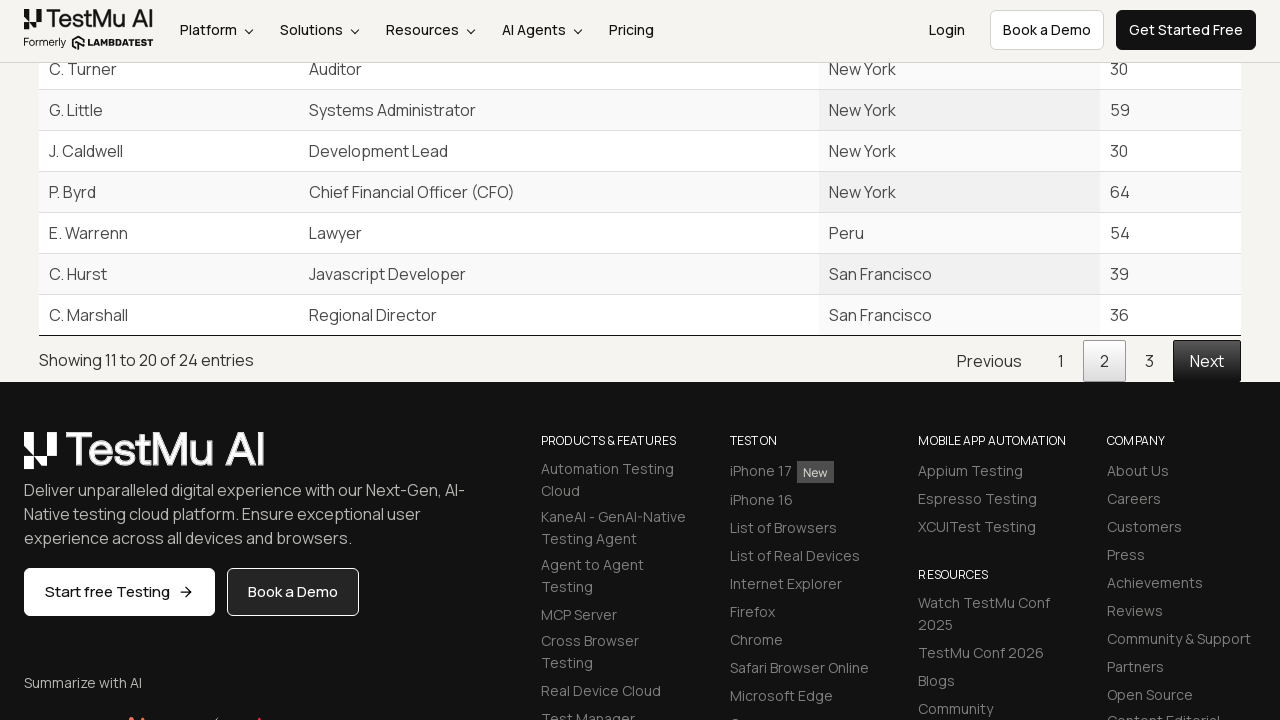

Verified ascending sort order: 'New York' <= 'New York'
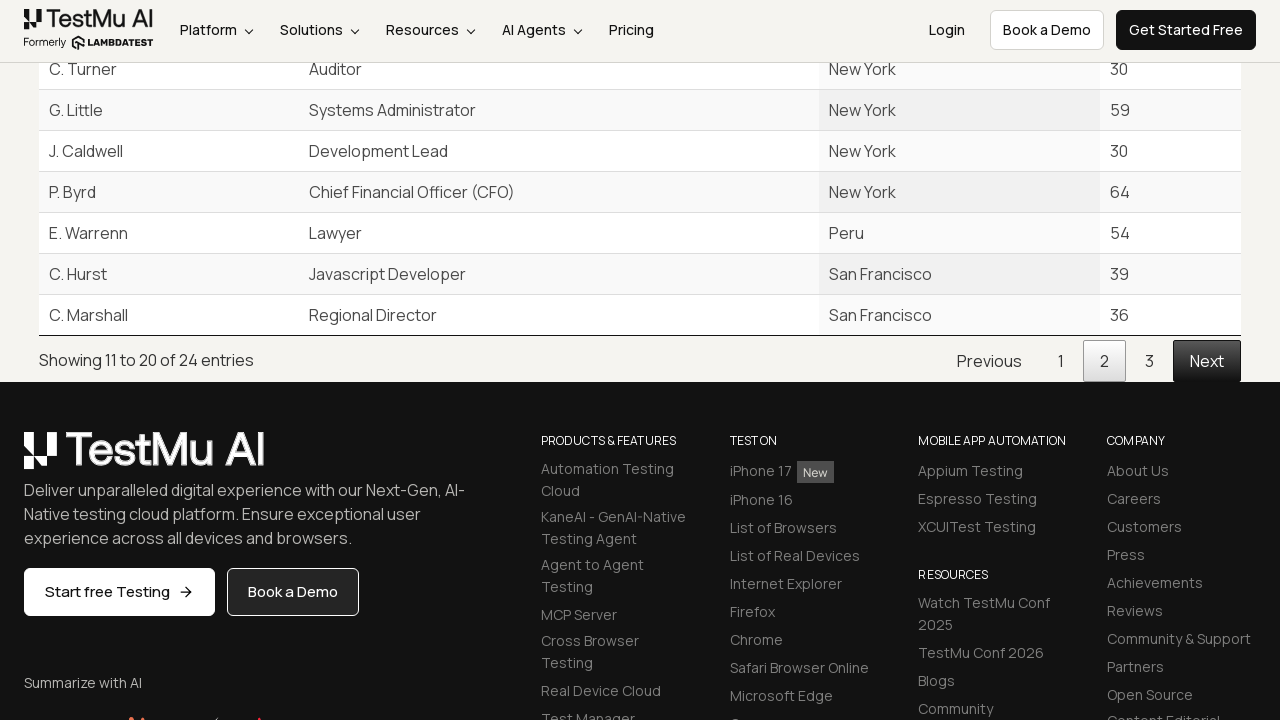

Verified ascending sort order: 'New York' <= 'New York'
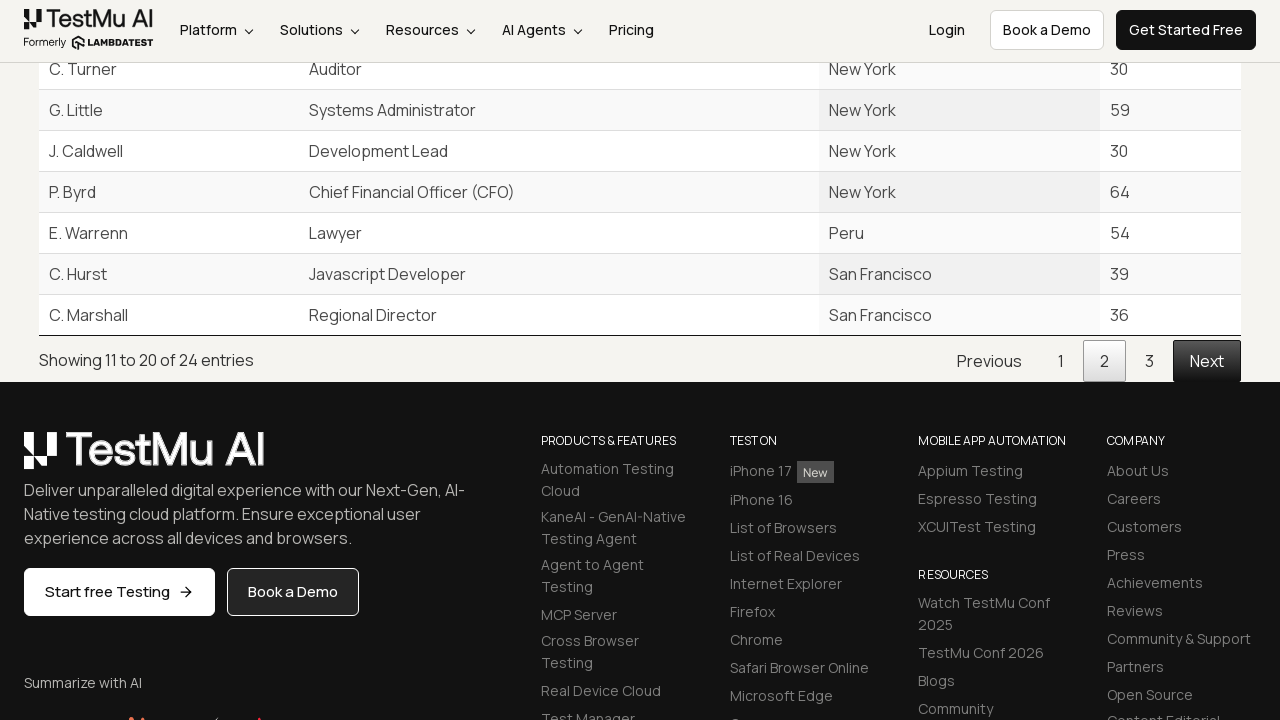

Verified ascending sort order: 'New York' <= 'New York'
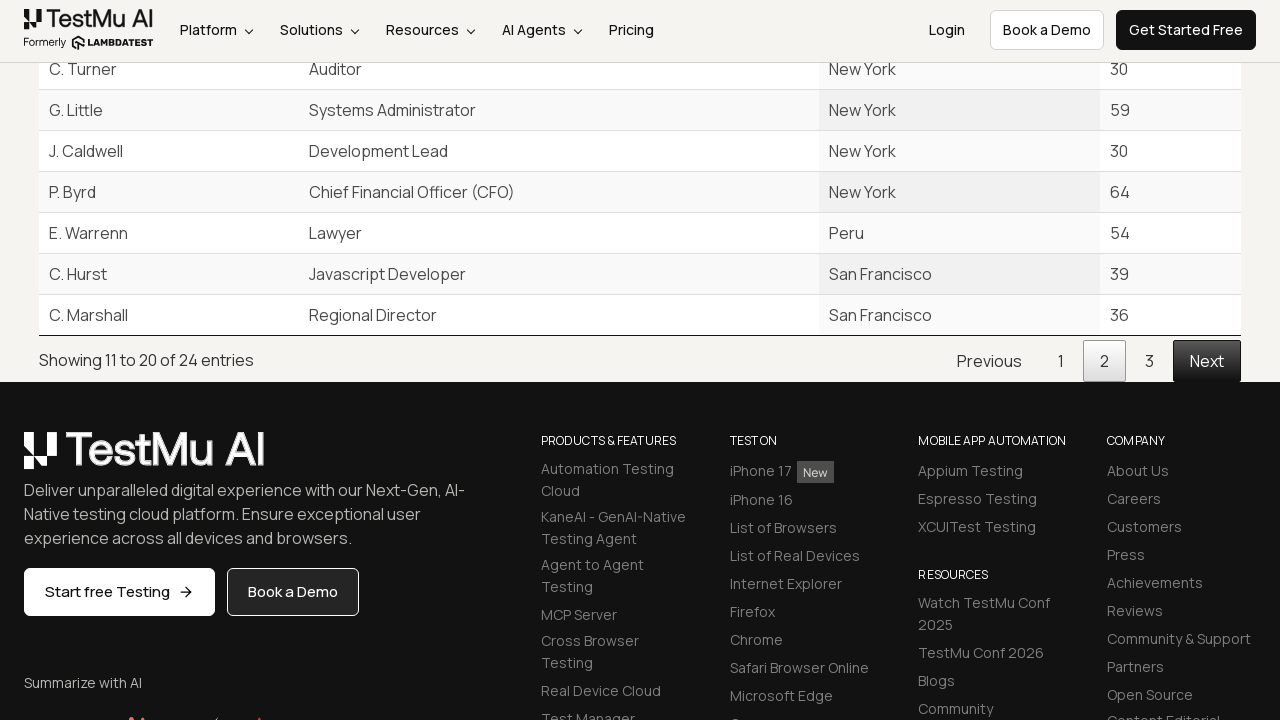

Verified ascending sort order: 'New York' <= 'New York'
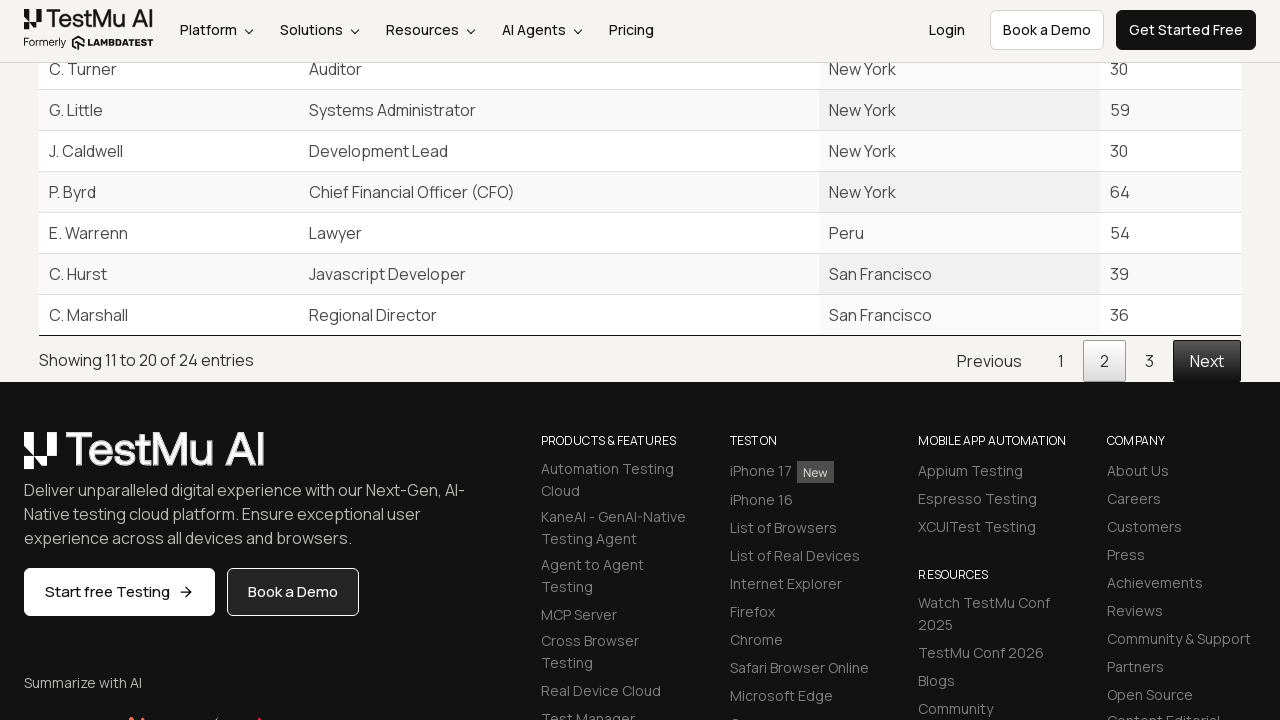

Verified ascending sort order: 'New York' <= 'Peru'
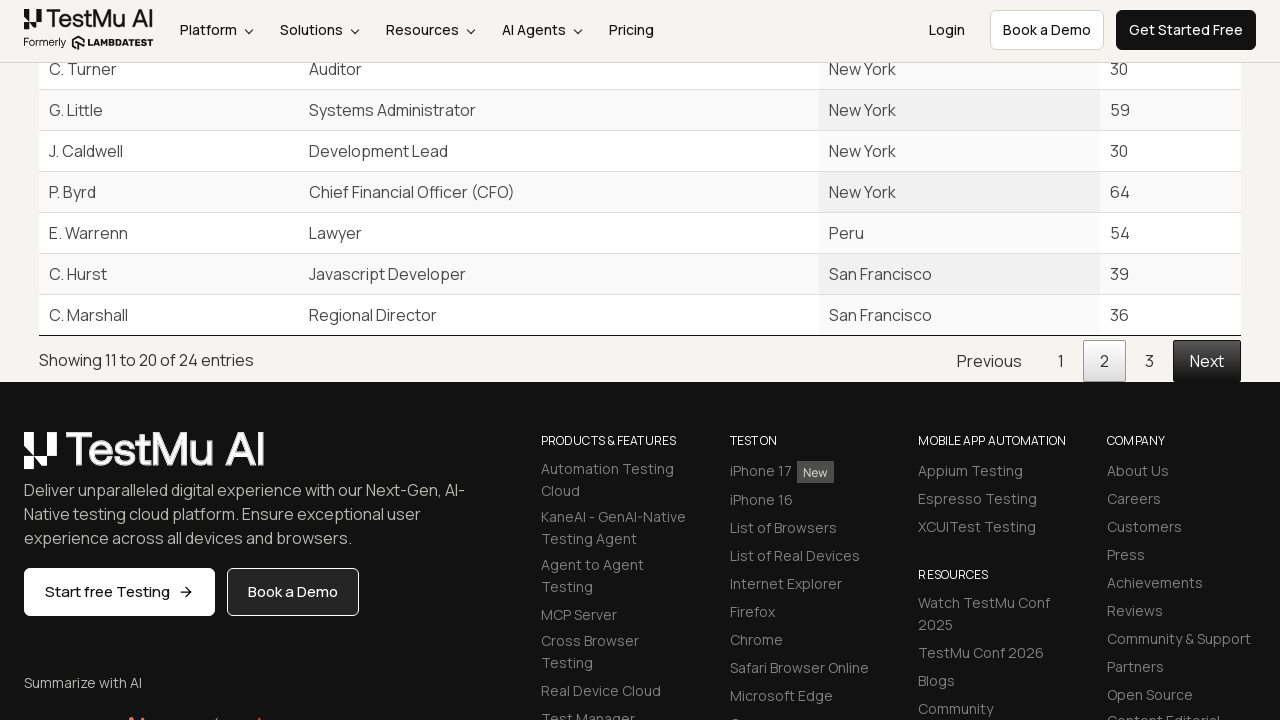

Verified ascending sort order: 'Peru' <= 'San Francisco'
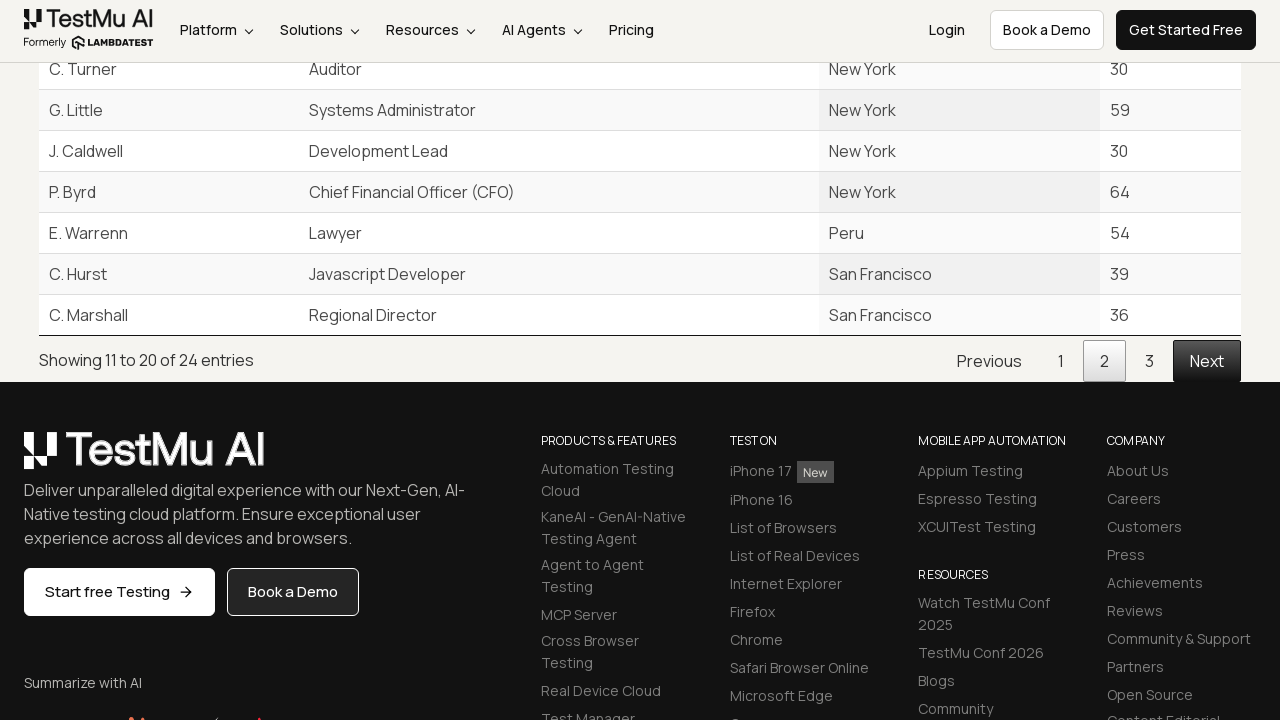

Verified ascending sort order: 'San Francisco' <= 'San Francisco'
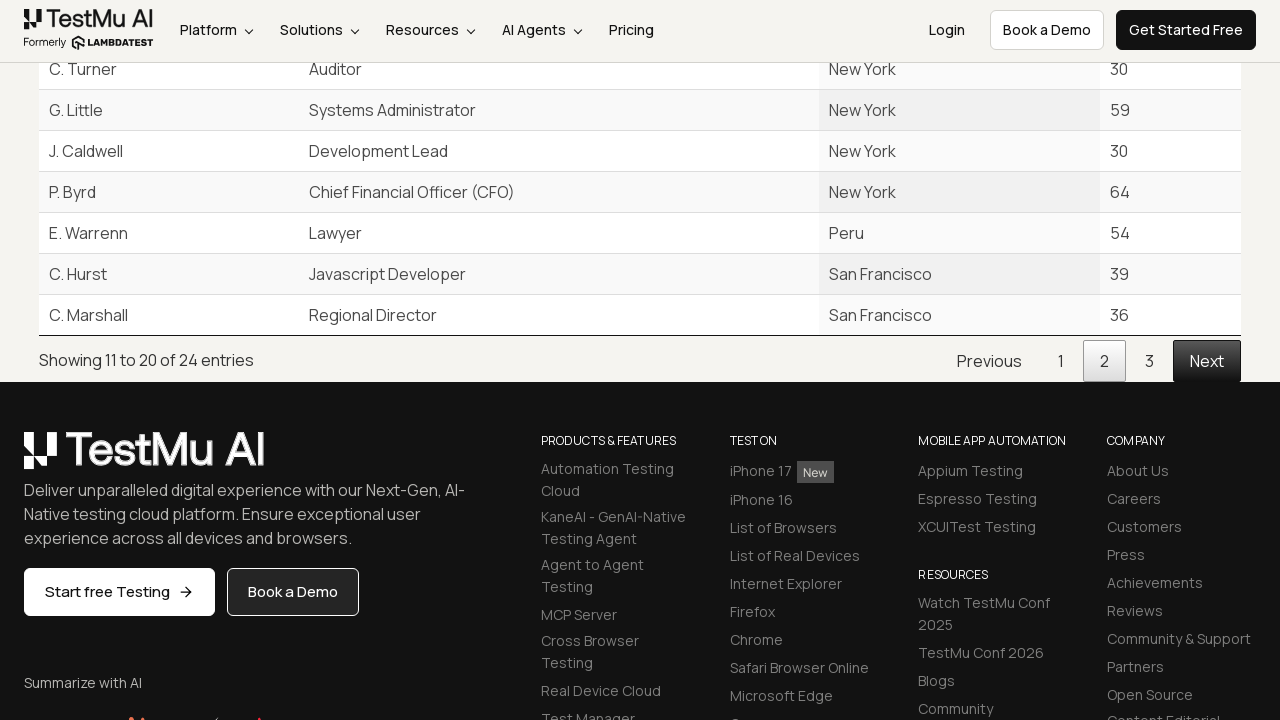

Clicked next page button to navigate from page 2 to page 3 at (1207, 360) on #example_next
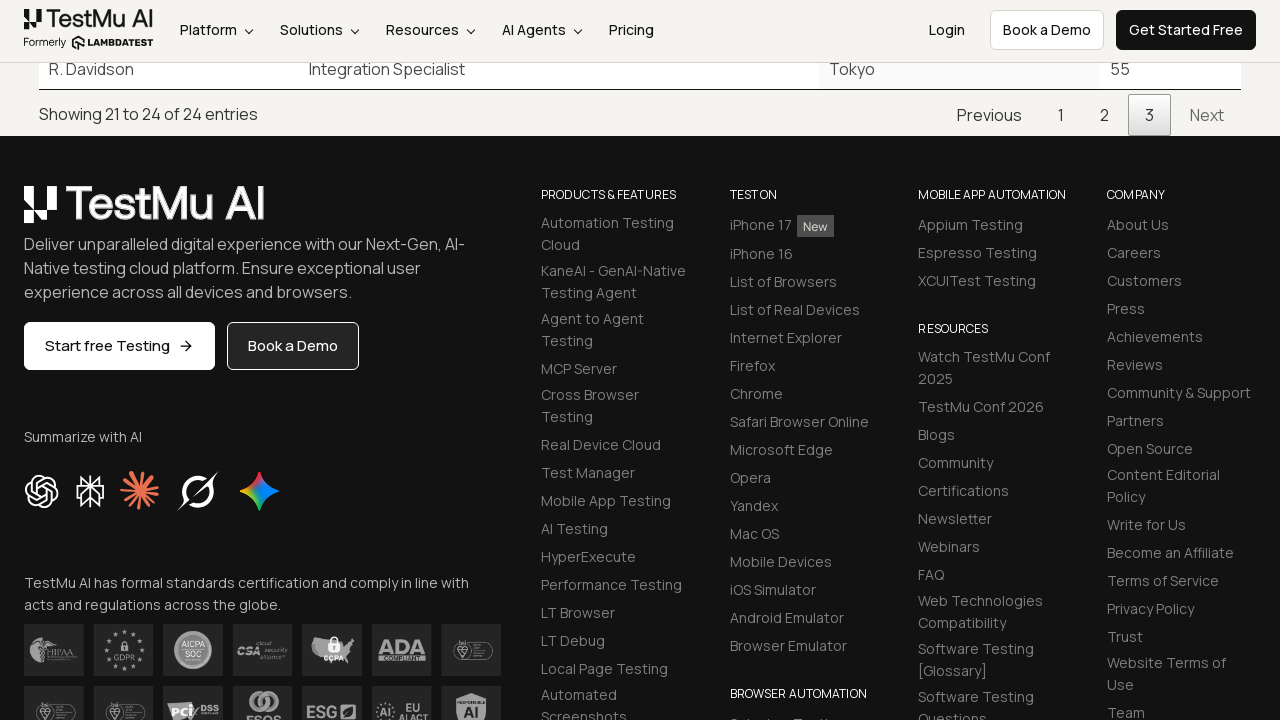

Retrieved sorted Office cells from page 3
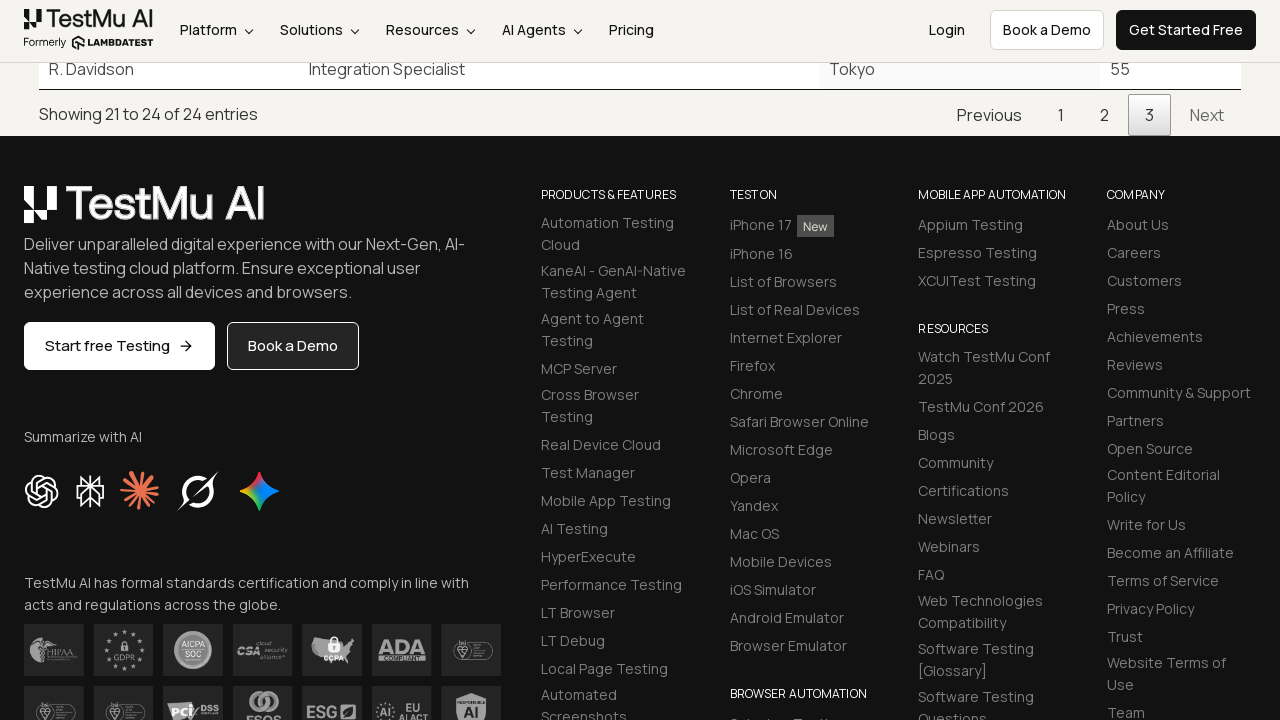

Verified ascending sort order: 'San Francisco' <= 'San Fransisco'
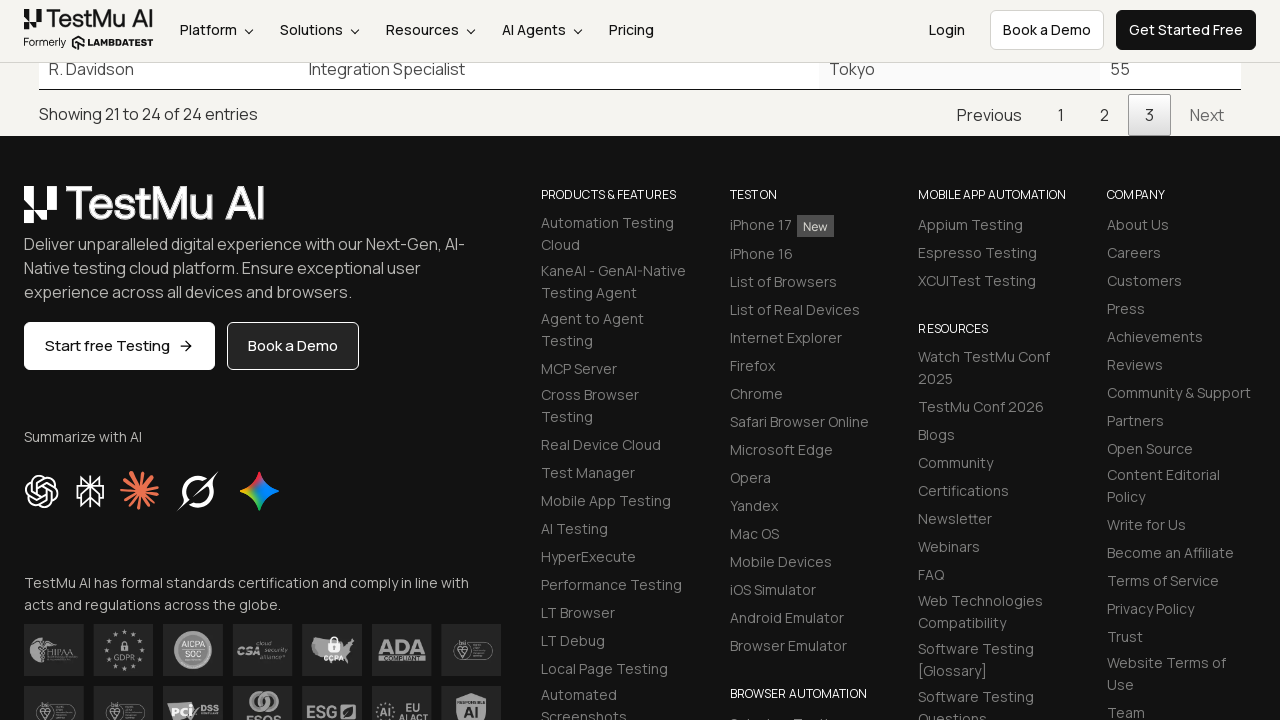

Verified ascending sort order: 'San Fransisco' <= 'Tokyo'
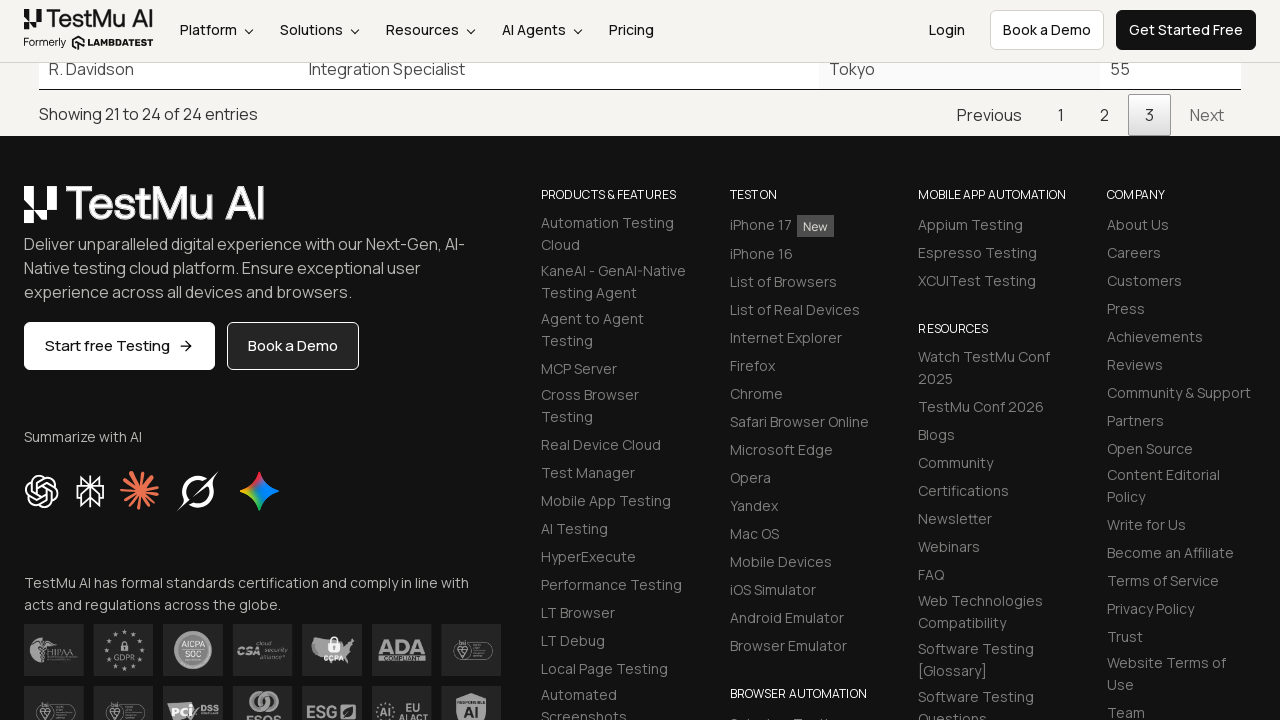

Verified ascending sort order: 'Tokyo' <= 'Tokyo'
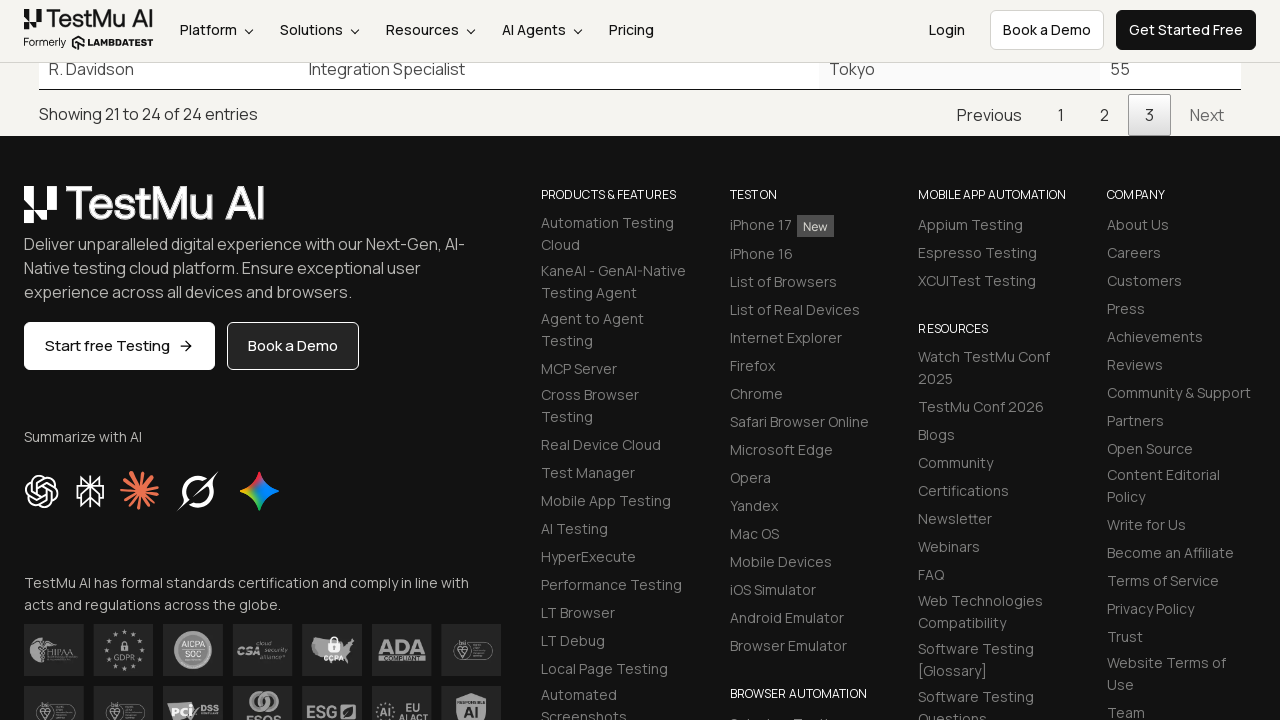

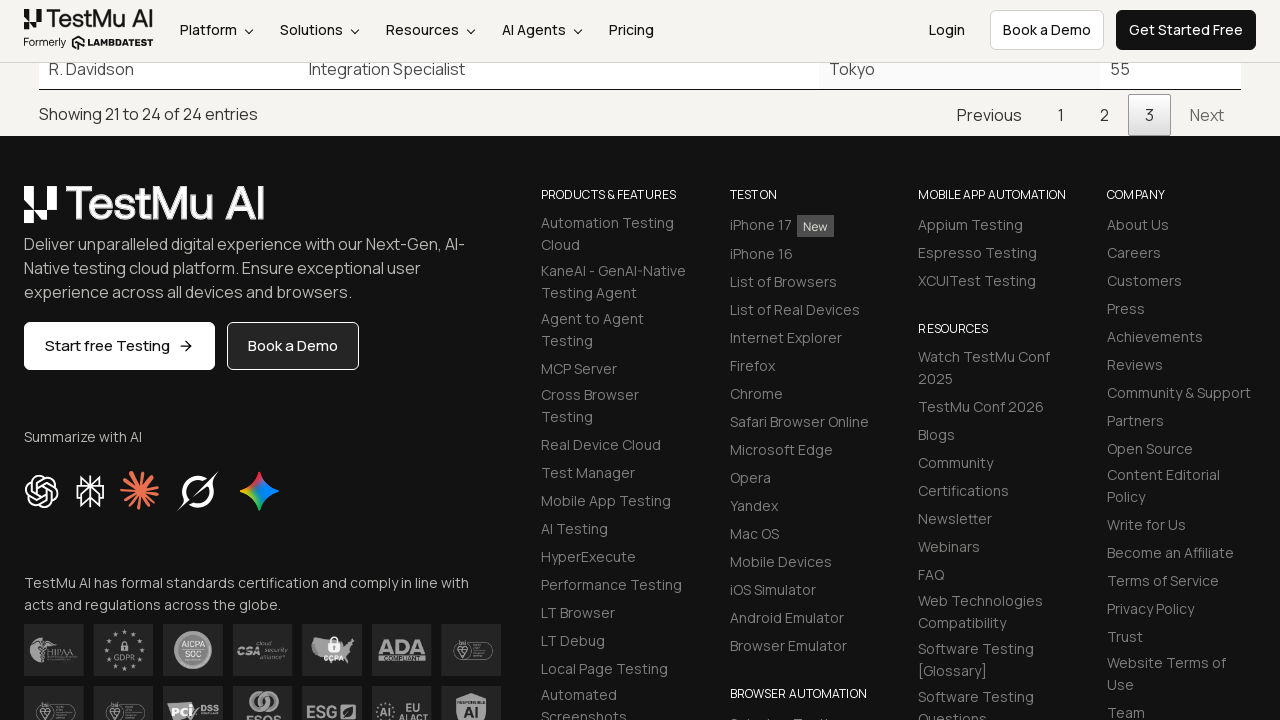